Tests a simple form by filling in first name, last name, city, and country fields using different locator strategies, then submits the form by clicking a button.

Starting URL: http://suninjuly.github.io/simple_form_find_task.html

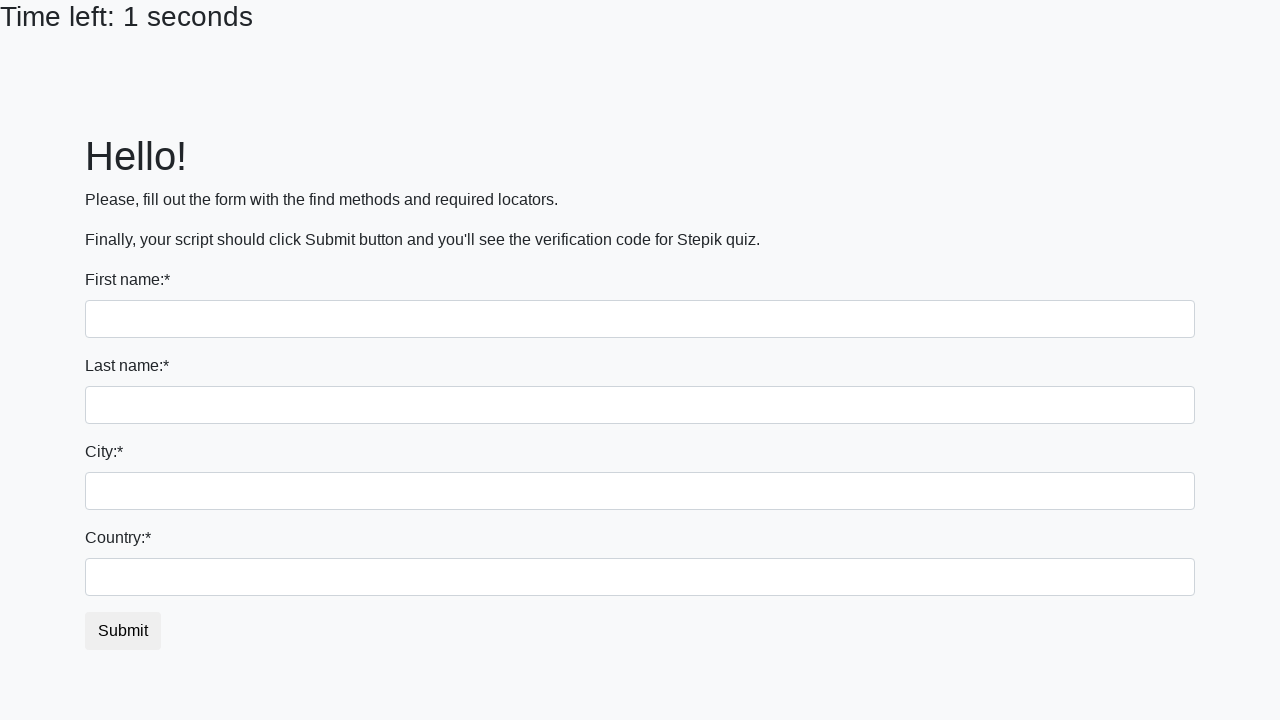

Filled first name field with 'Ivan' using tag name selector on input
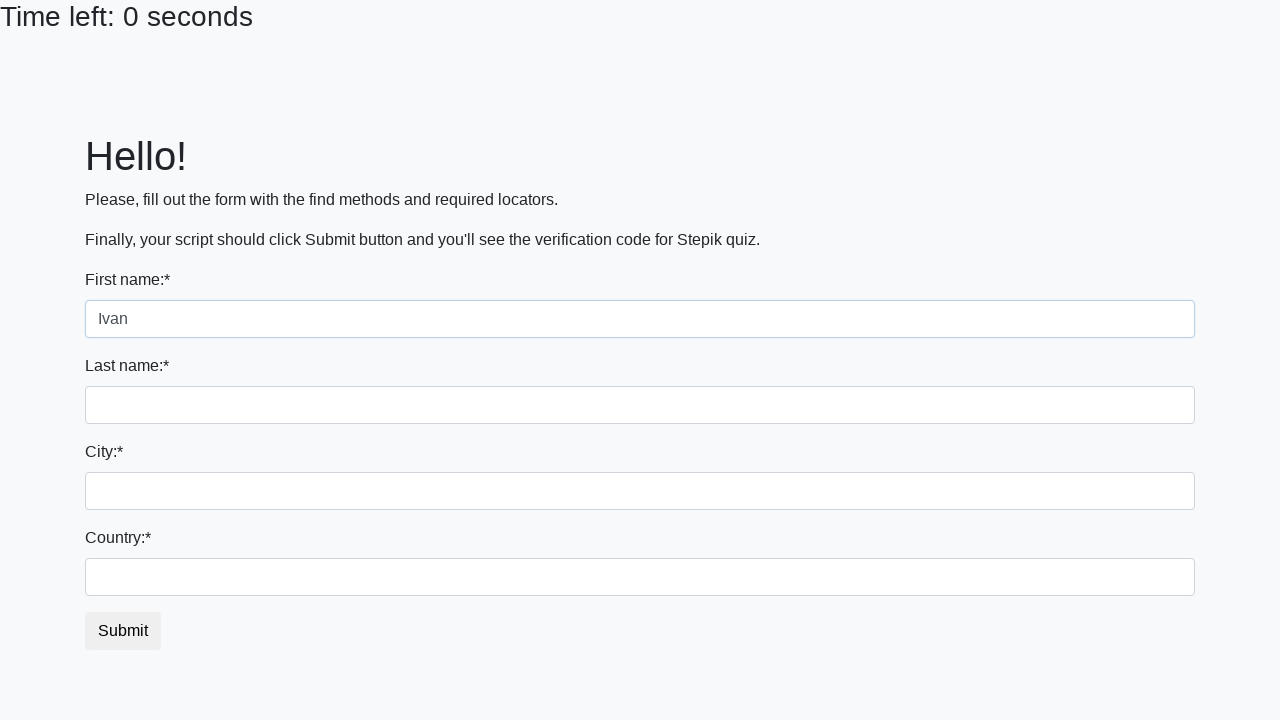

Filled last name field with 'Petrov' using name attribute selector on input[name='last_name']
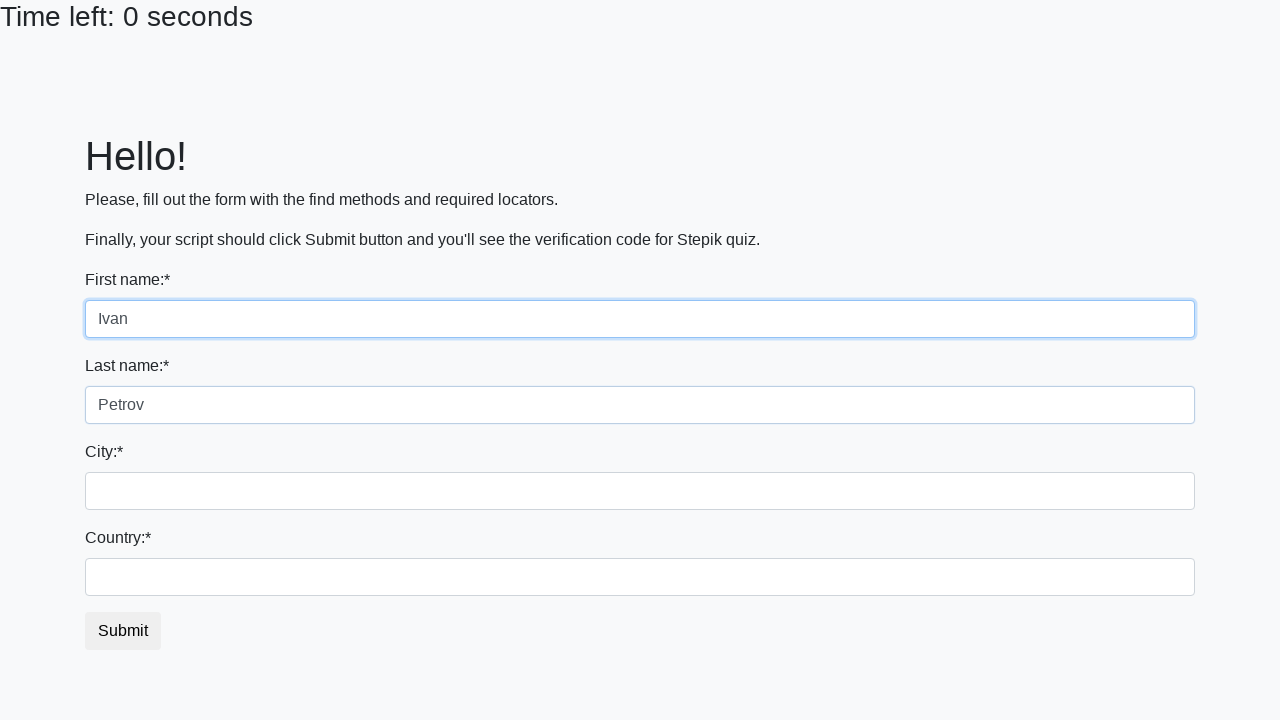

Filled city field with 'Smolensk' using class name selector on .city
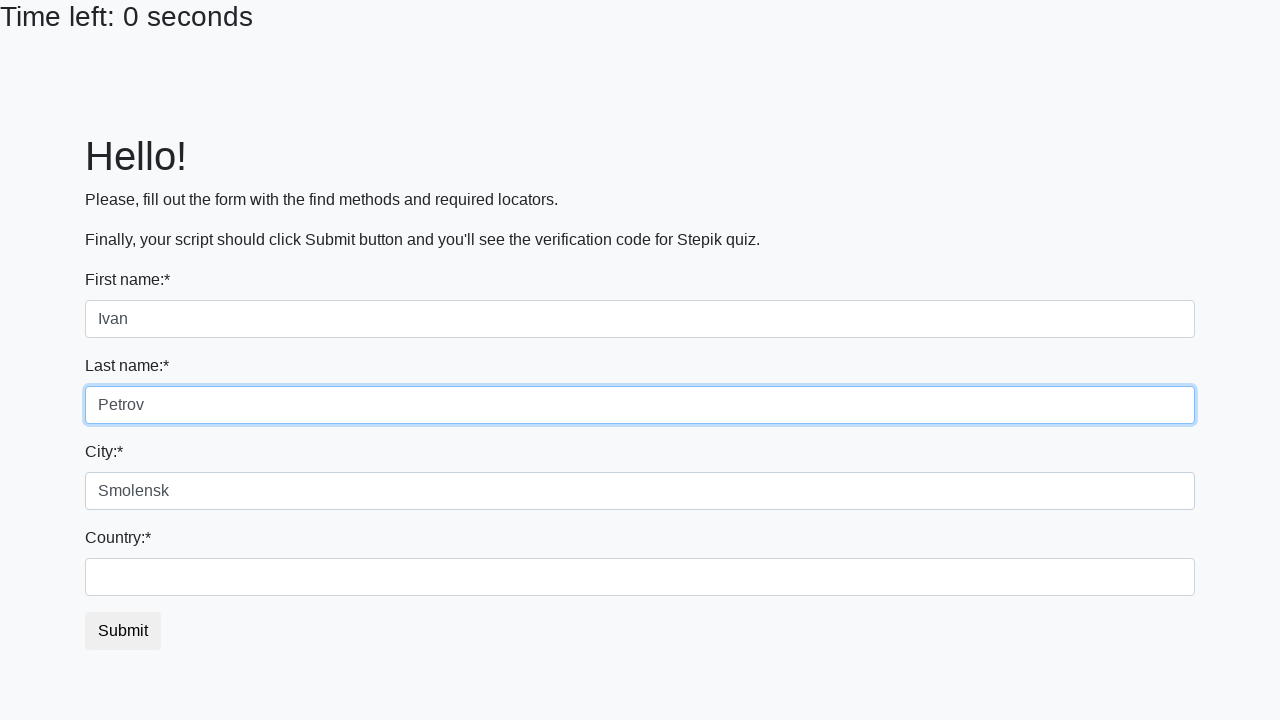

Filled country field with 'Russia' using id selector on #country
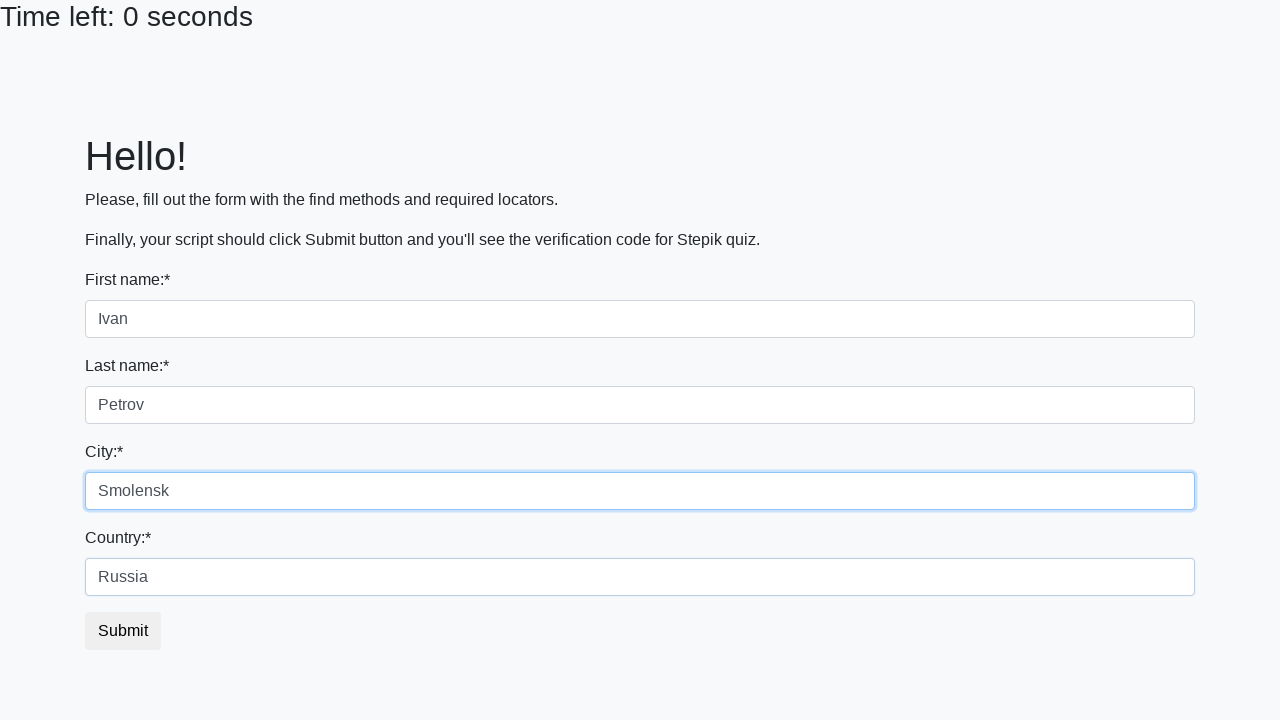

Clicked submit button to submit the form at (123, 631) on button.btn
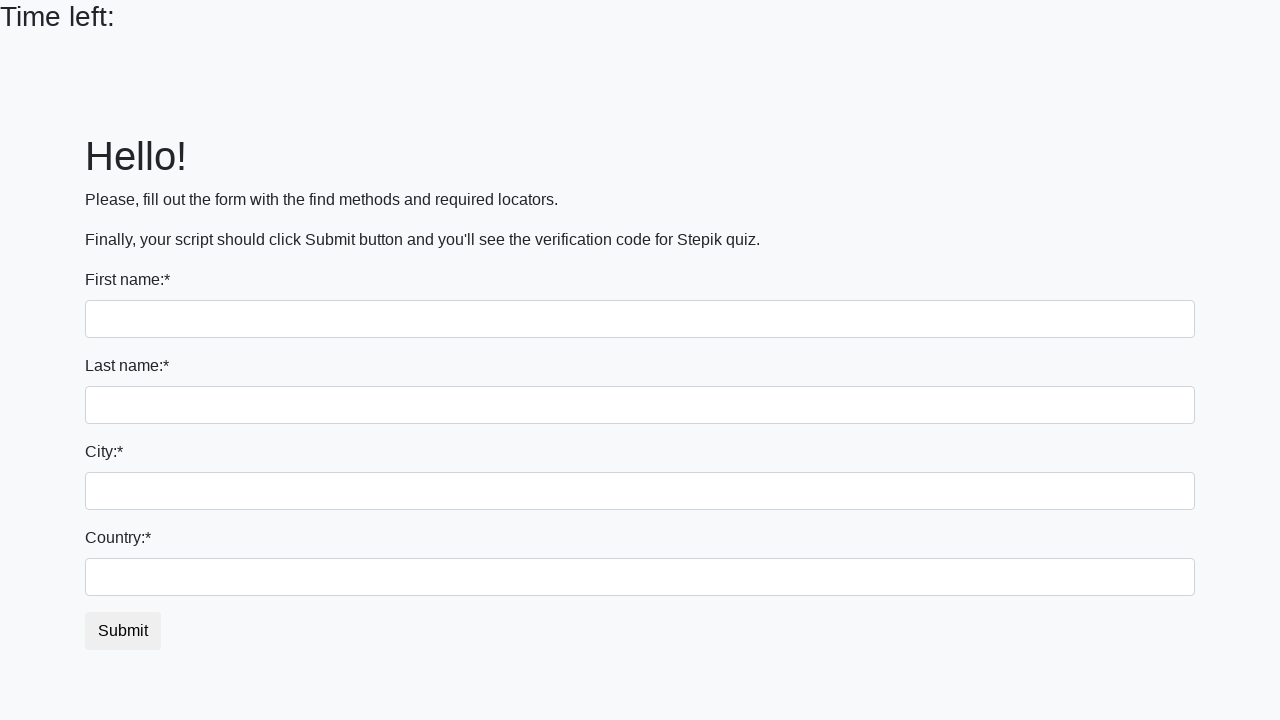

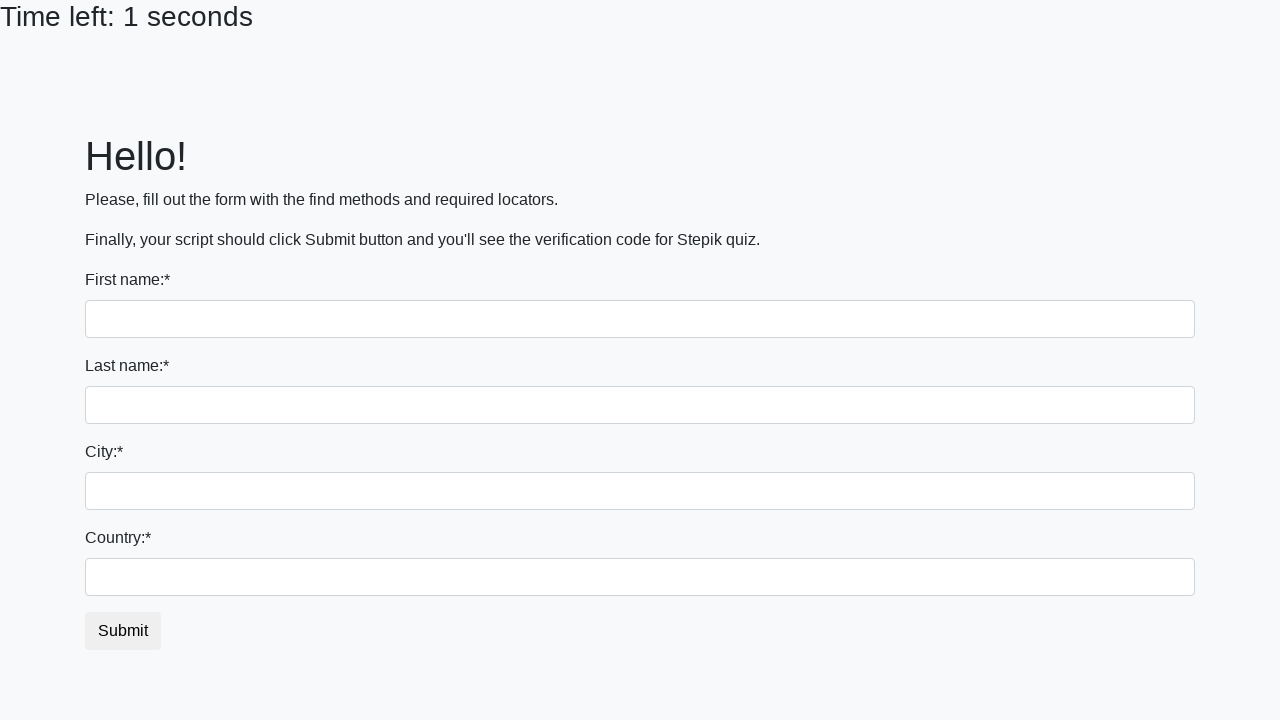